Tests zooming the page to different levels using JavaScript

Starting URL: https://testautomationpractice.blogspot.com/#

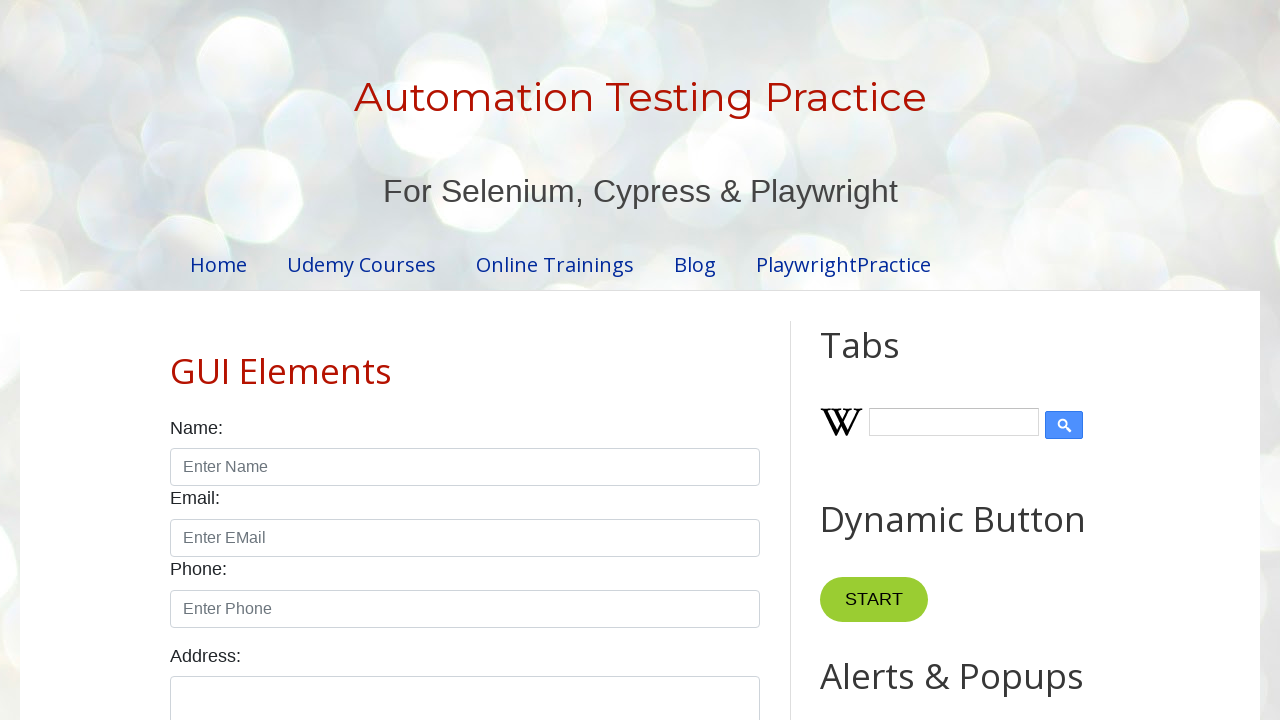

Set page zoom to 50%
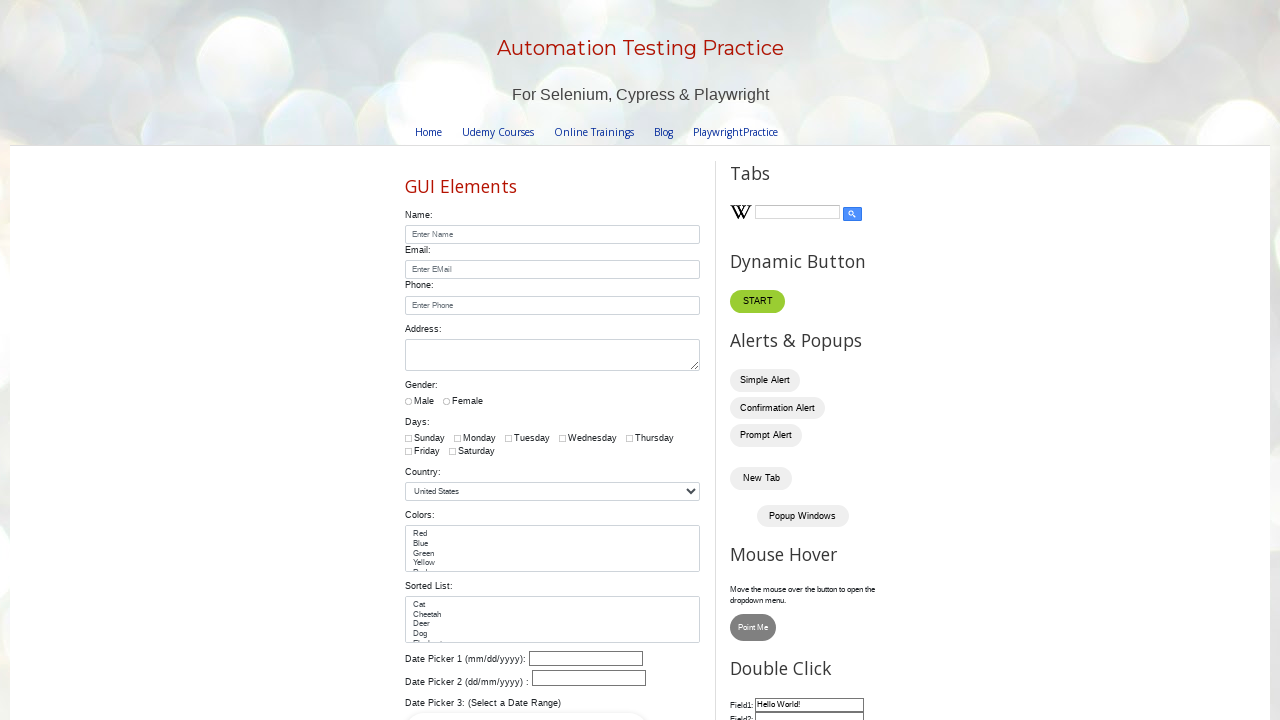

Waited 5 seconds for zoom to take effect
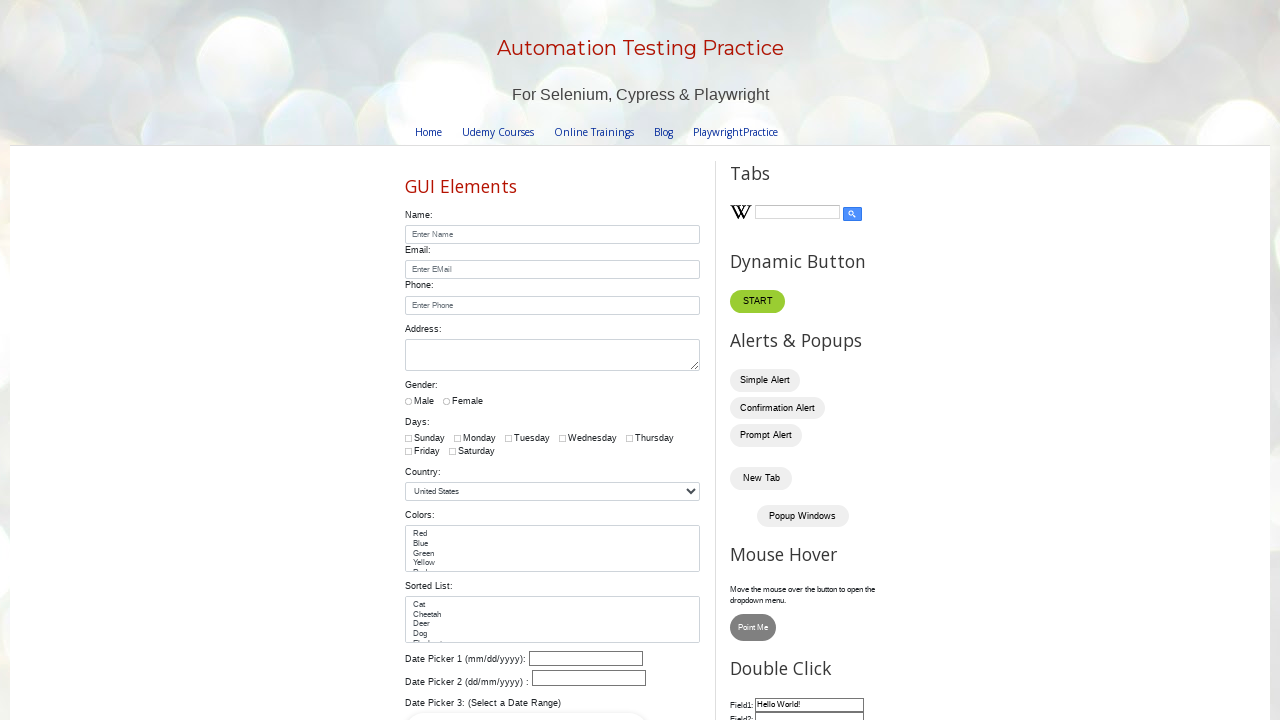

Set page zoom to 25%
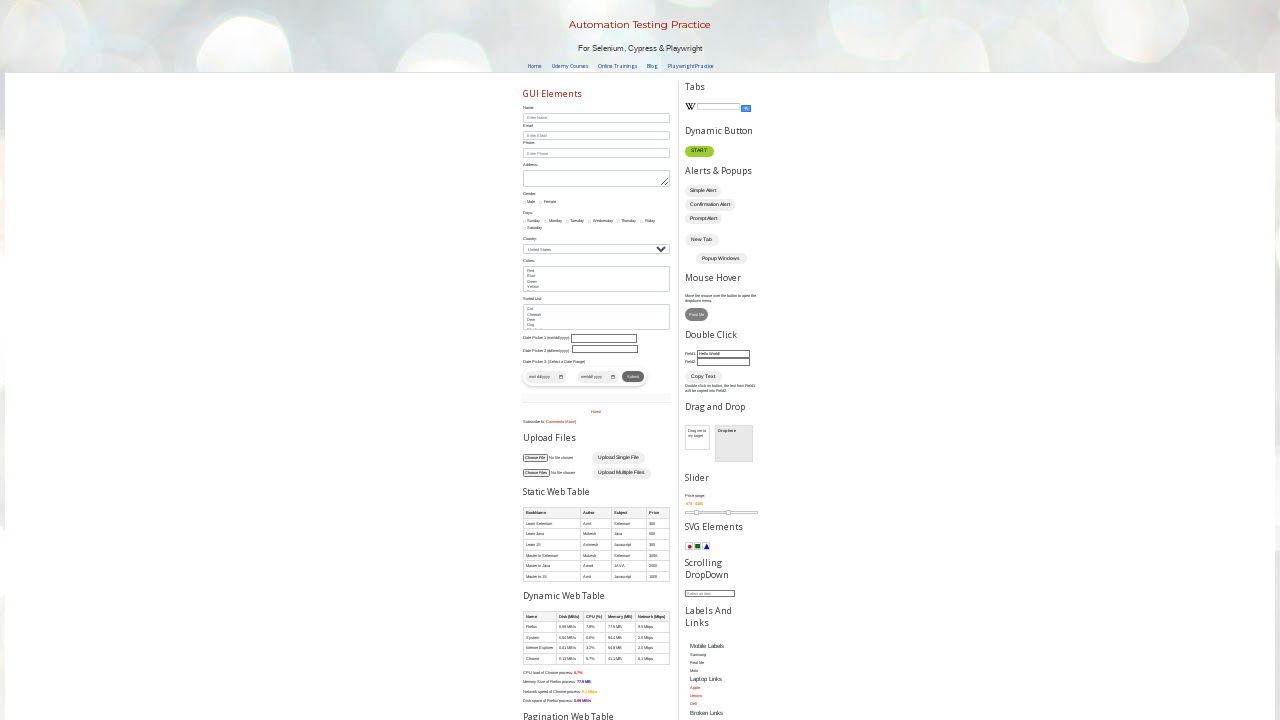

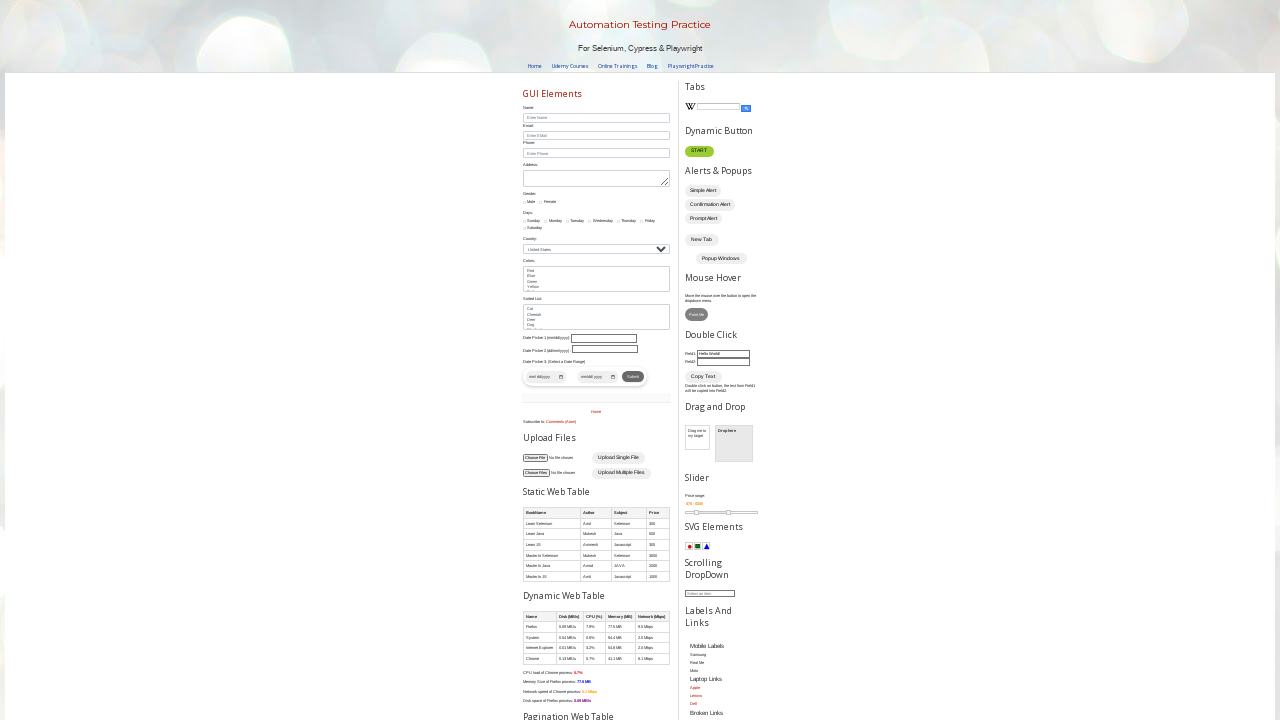